Tests various UI controls on a practice page including dropdown selection, radio buttons, and checkboxes without performing actual login

Starting URL: https://rahulshettyacademy.com/loginpagePractise/

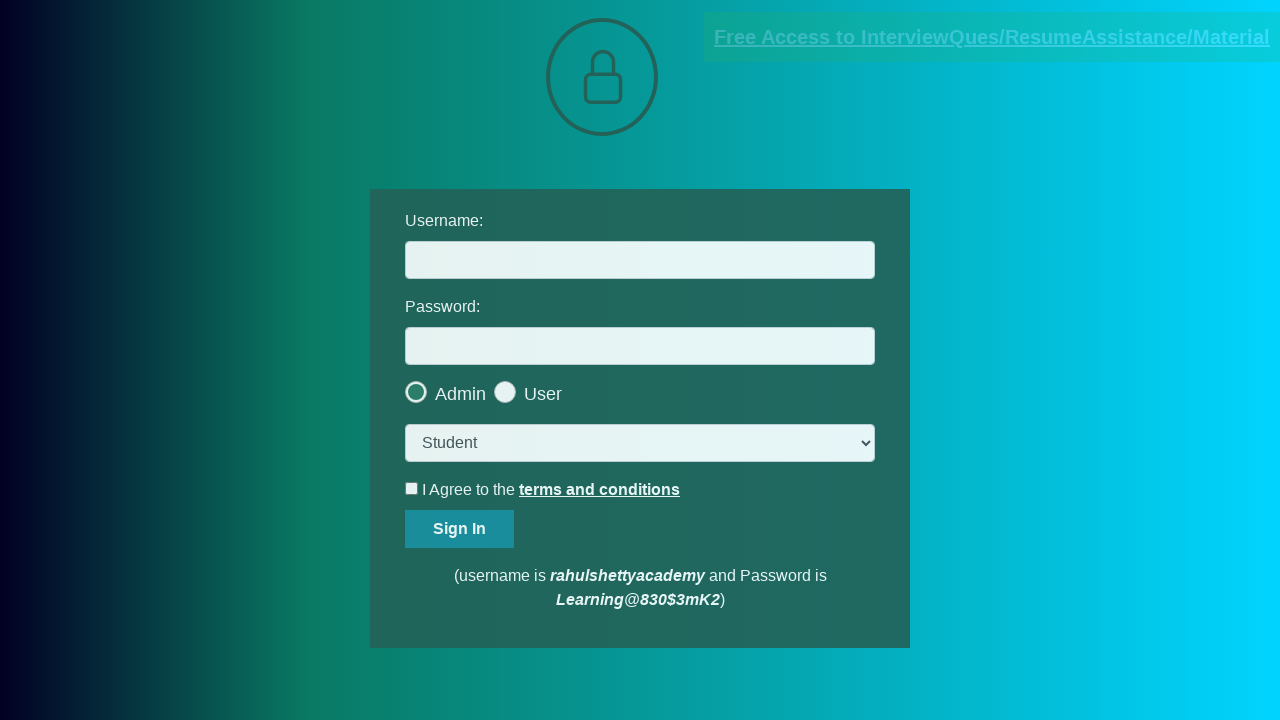

Selected 'consult' option from dropdown on select.form-control
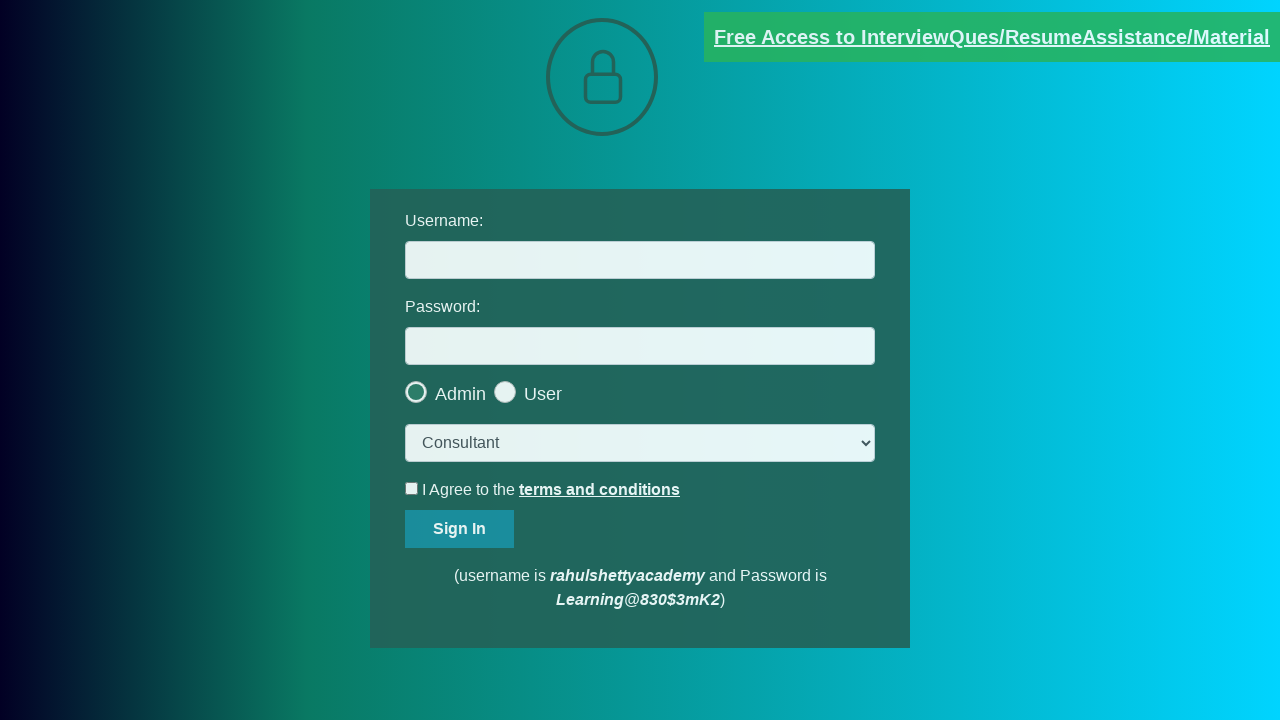

Clicked the last radio button at (543, 394) on .radiotextsty >> nth=-1
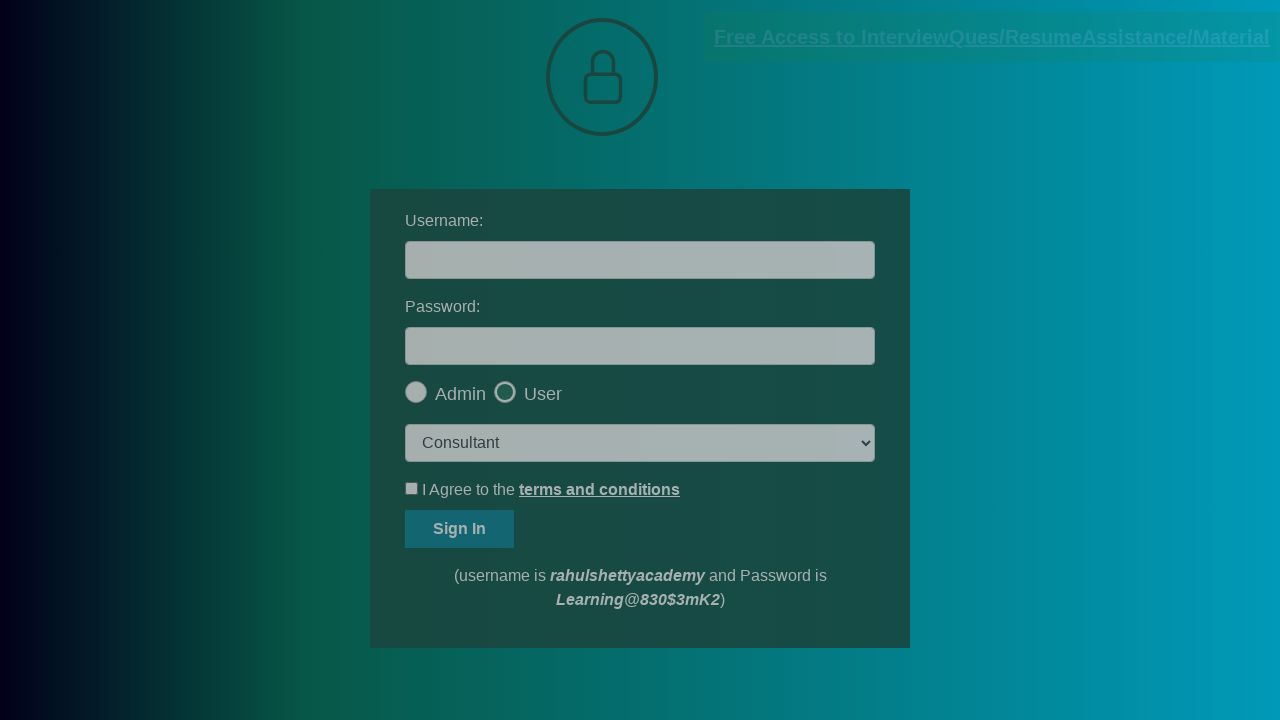

Clicked okay button on popup at (698, 144) on #okayBtn
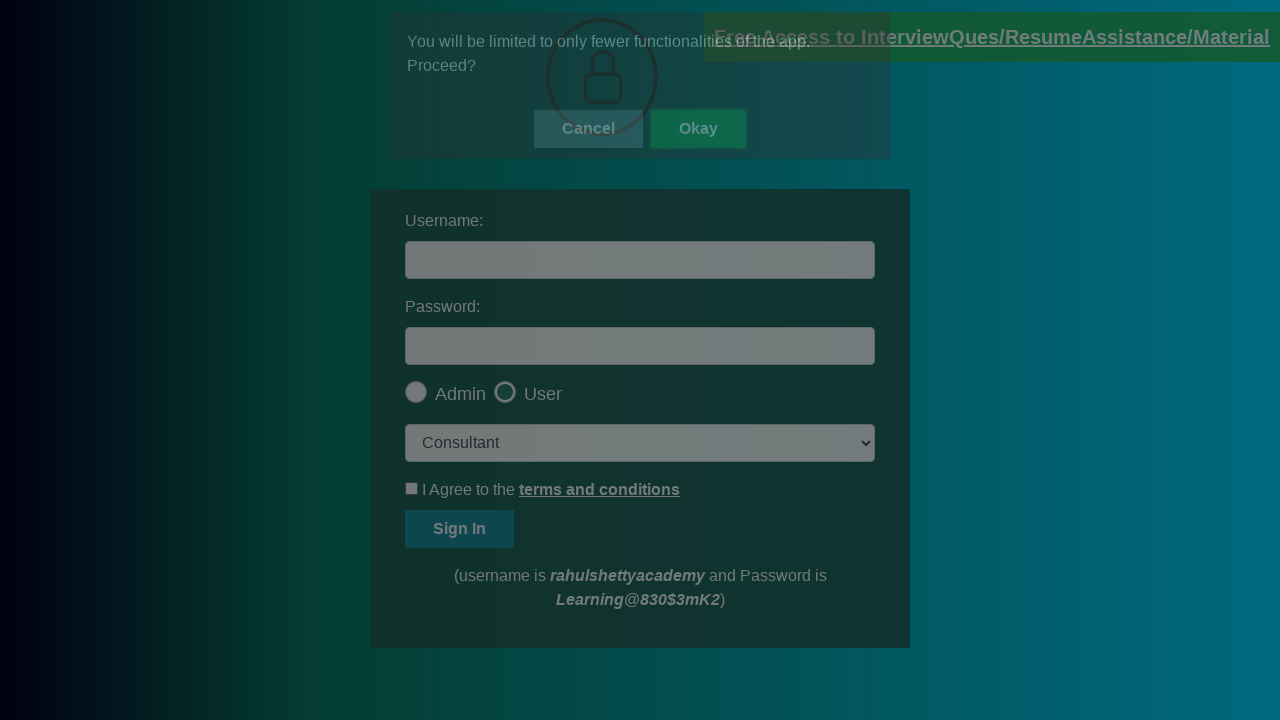

Verified last radio button is checked
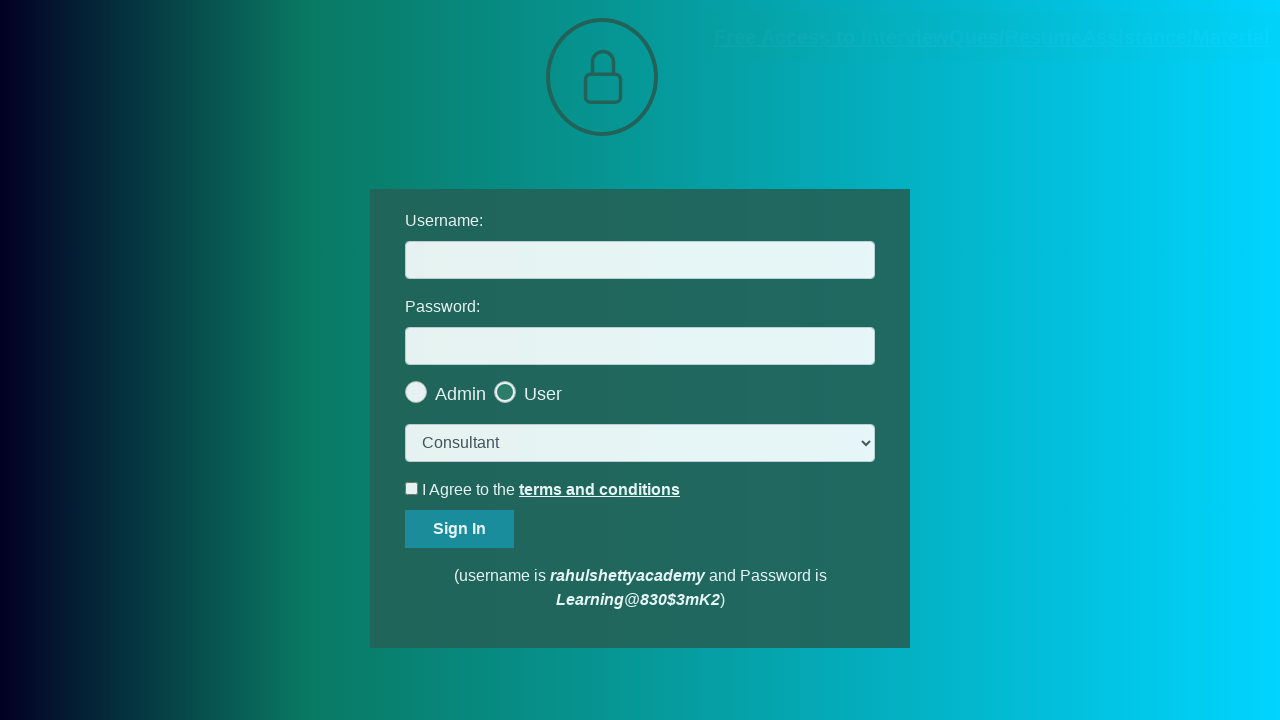

Checked the terms checkbox at (412, 488) on #terms
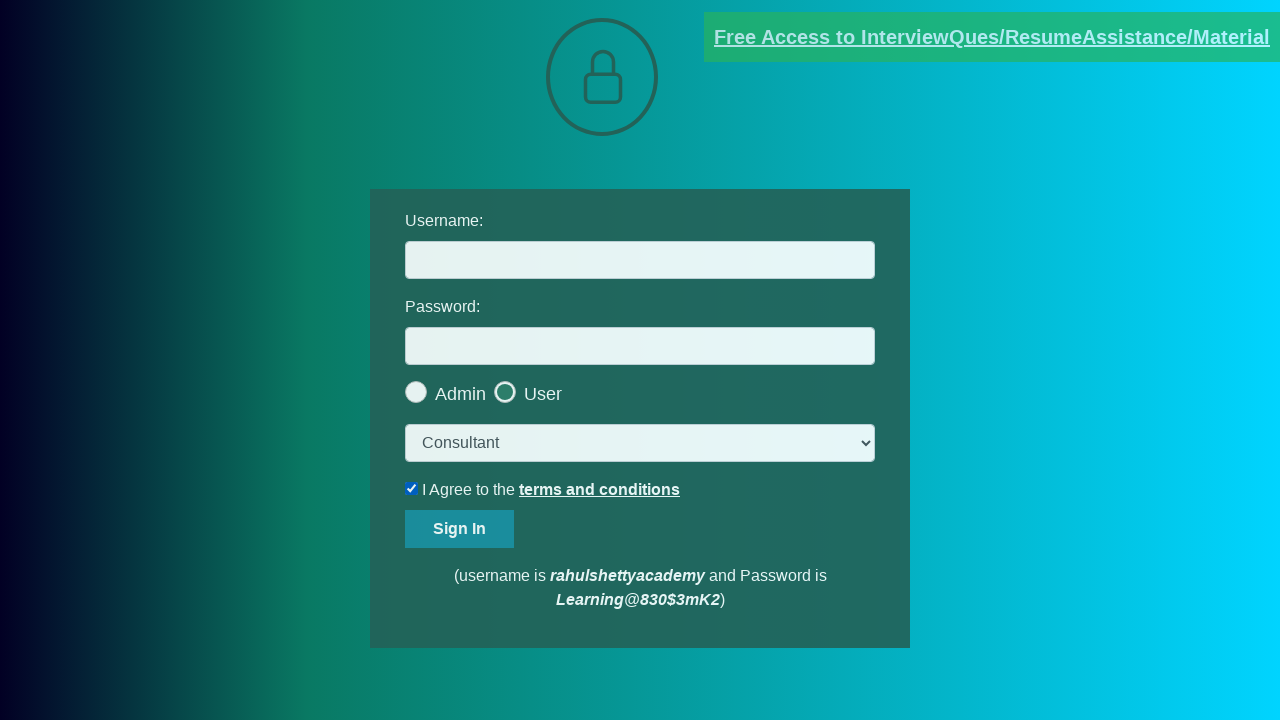

Verified terms checkbox is checked
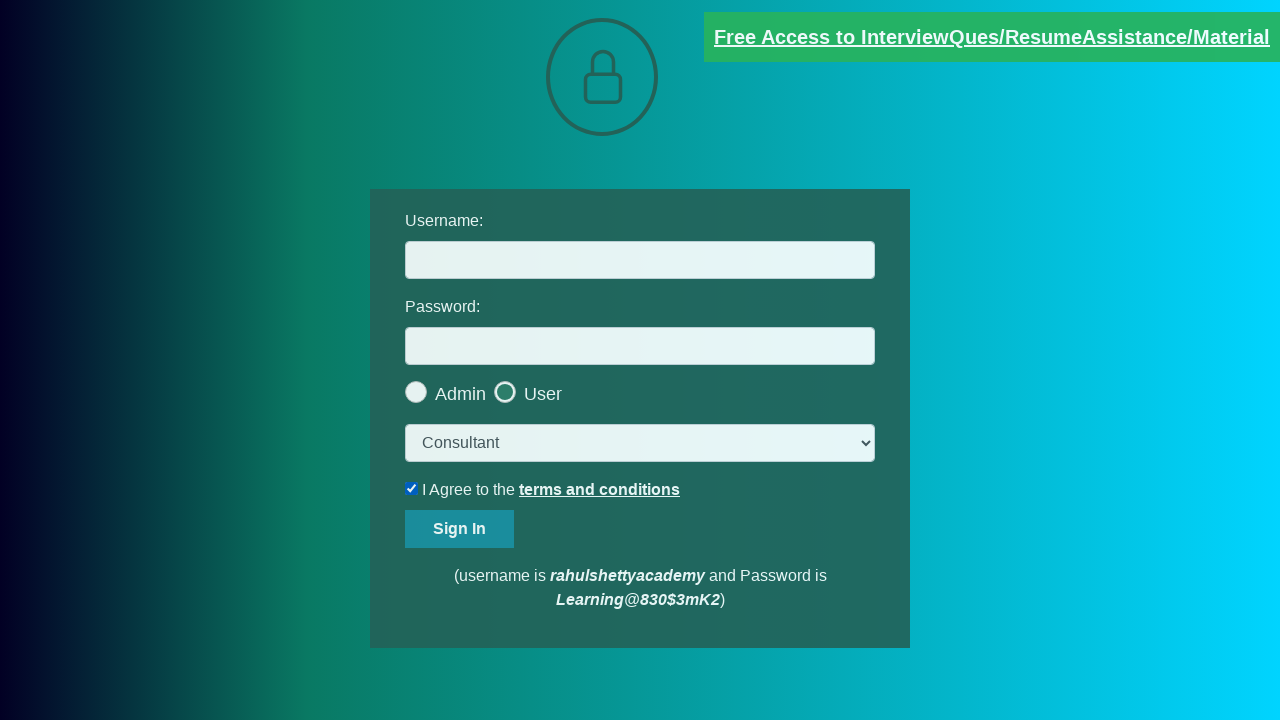

Unchecked the terms checkbox at (412, 488) on #terms
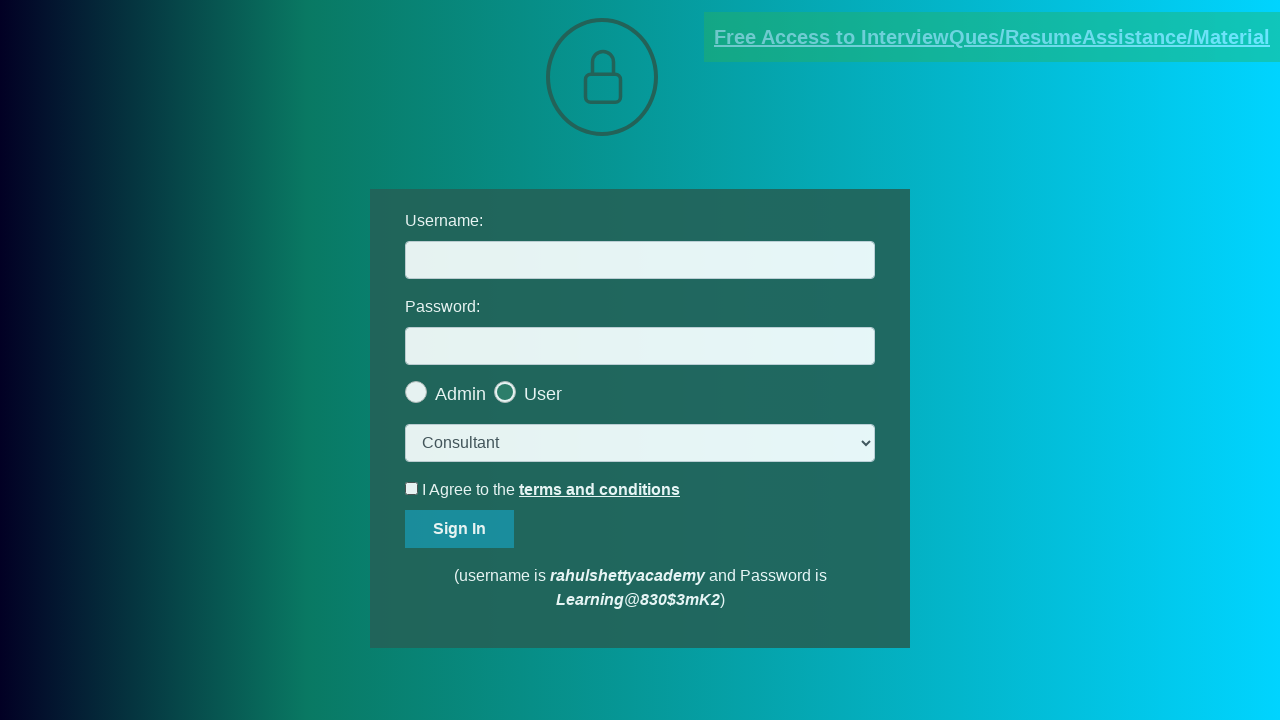

Verified document link has 'blinkingText' class attribute
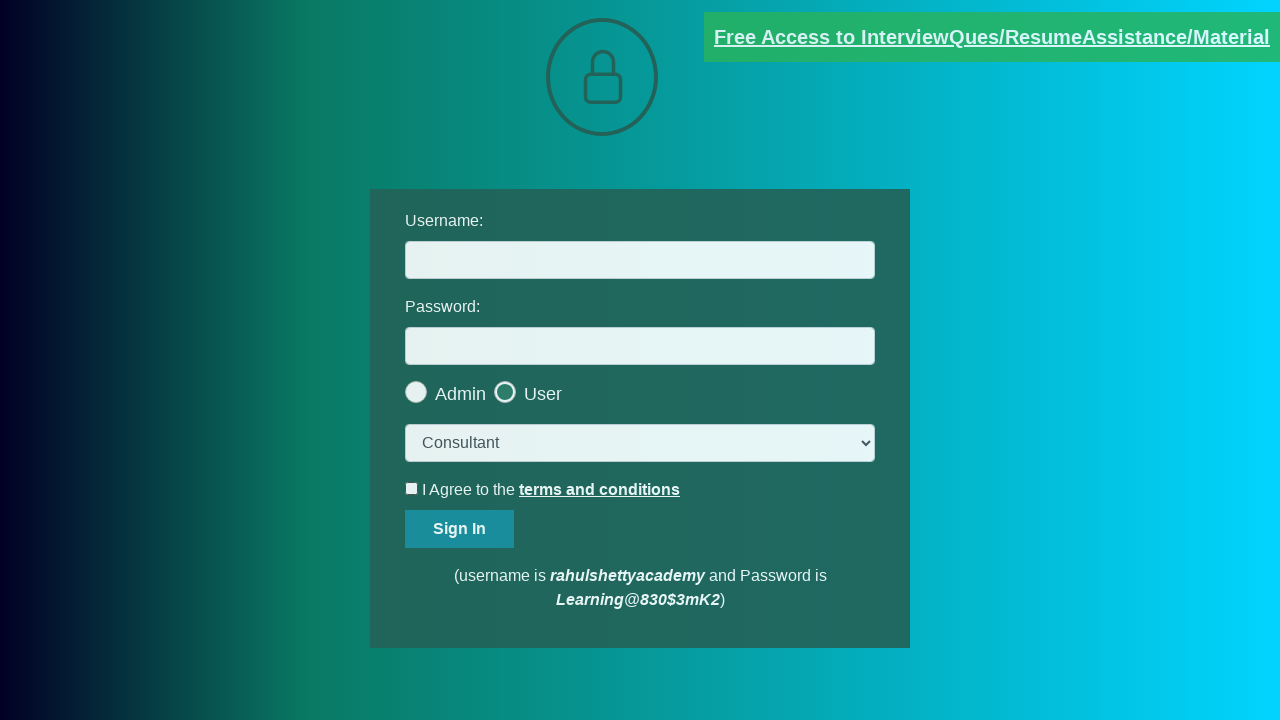

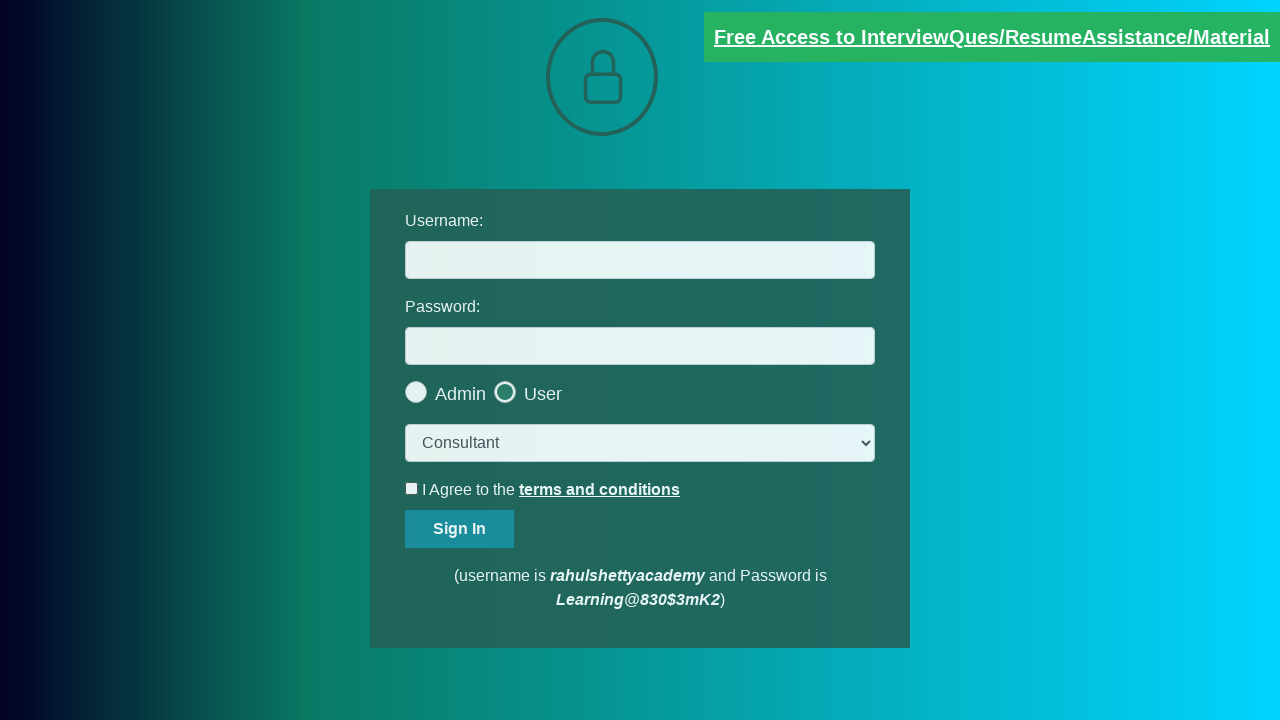